Tests window handling by clicking a link that opens a new window and switching to it to verify the content

Starting URL: https://the-internet.herokuapp.com/windows

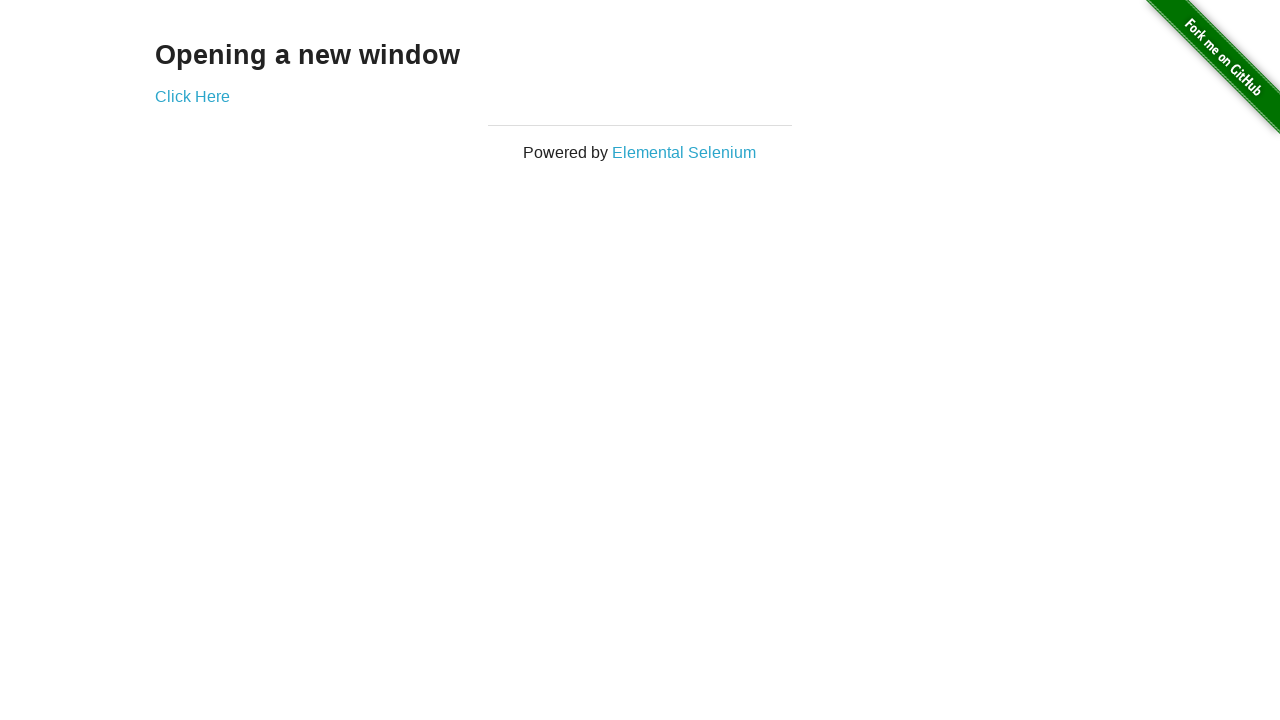

Clicked 'Click Here' link to open new window at (192, 96) on text='Click Here'
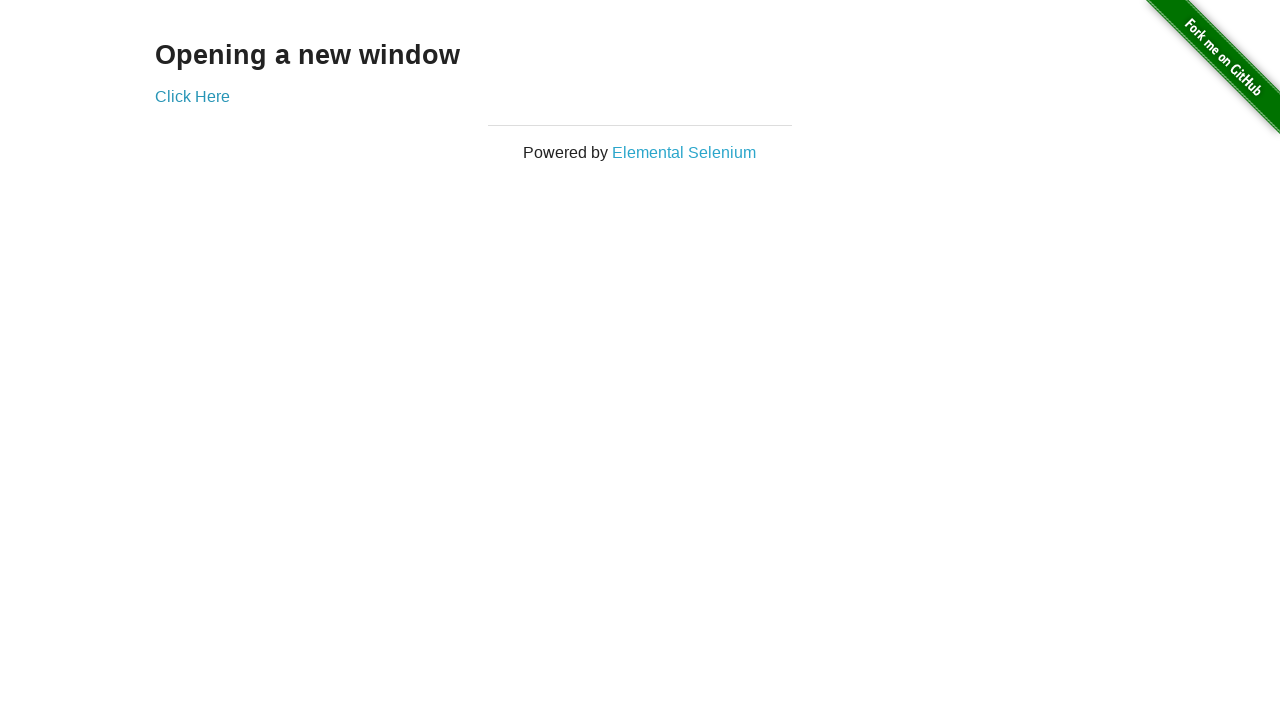

Waited 1000ms for new page/tab to open
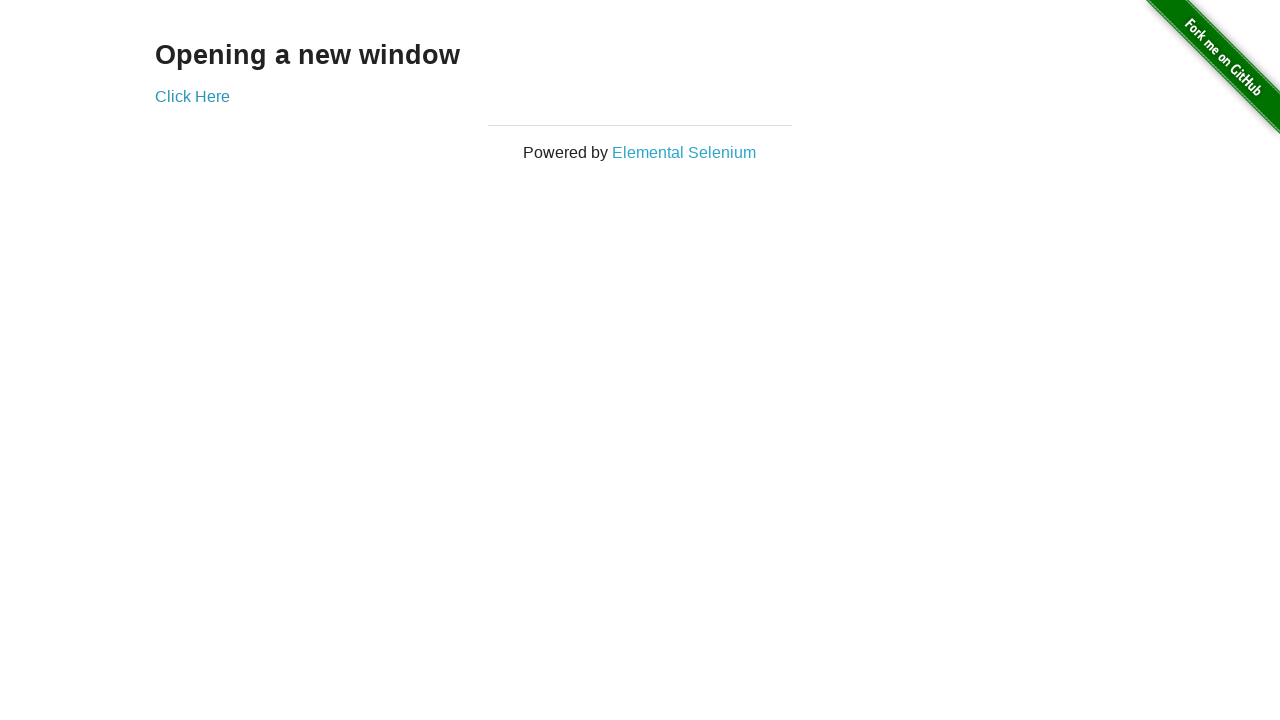

Retrieved all pages (tabs/windows) from context
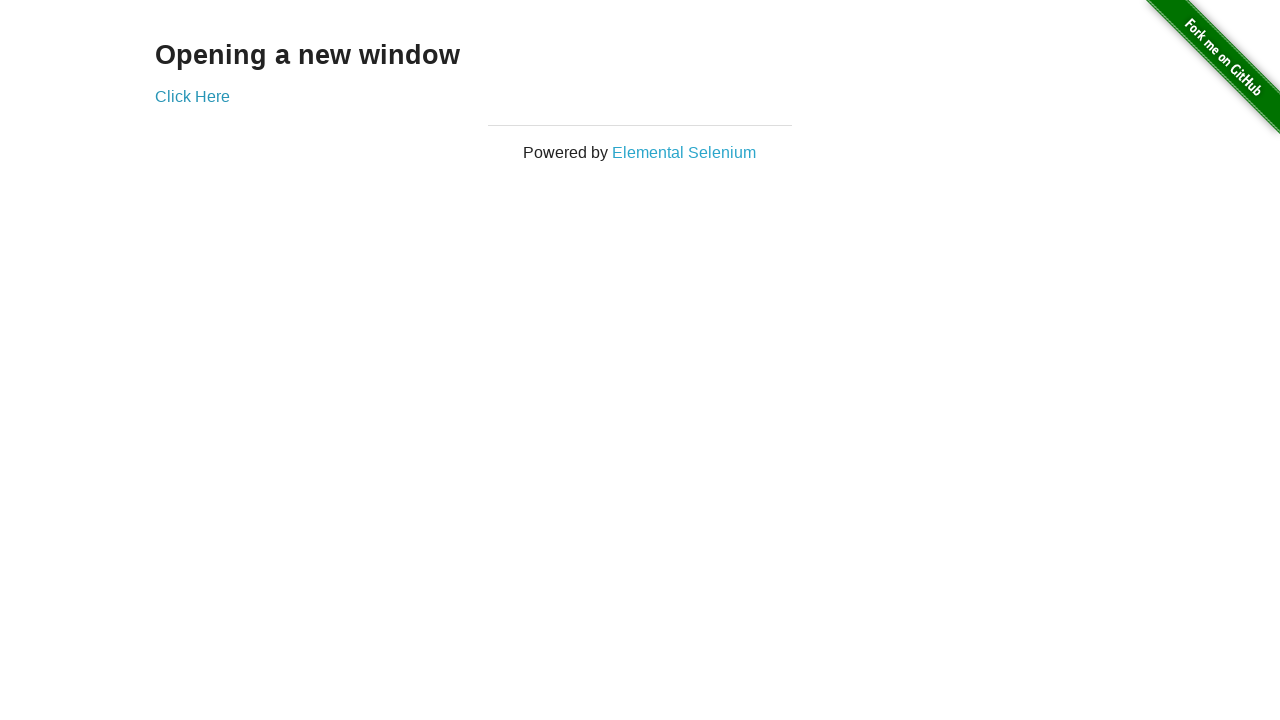

Switched to the newly opened page (last in list)
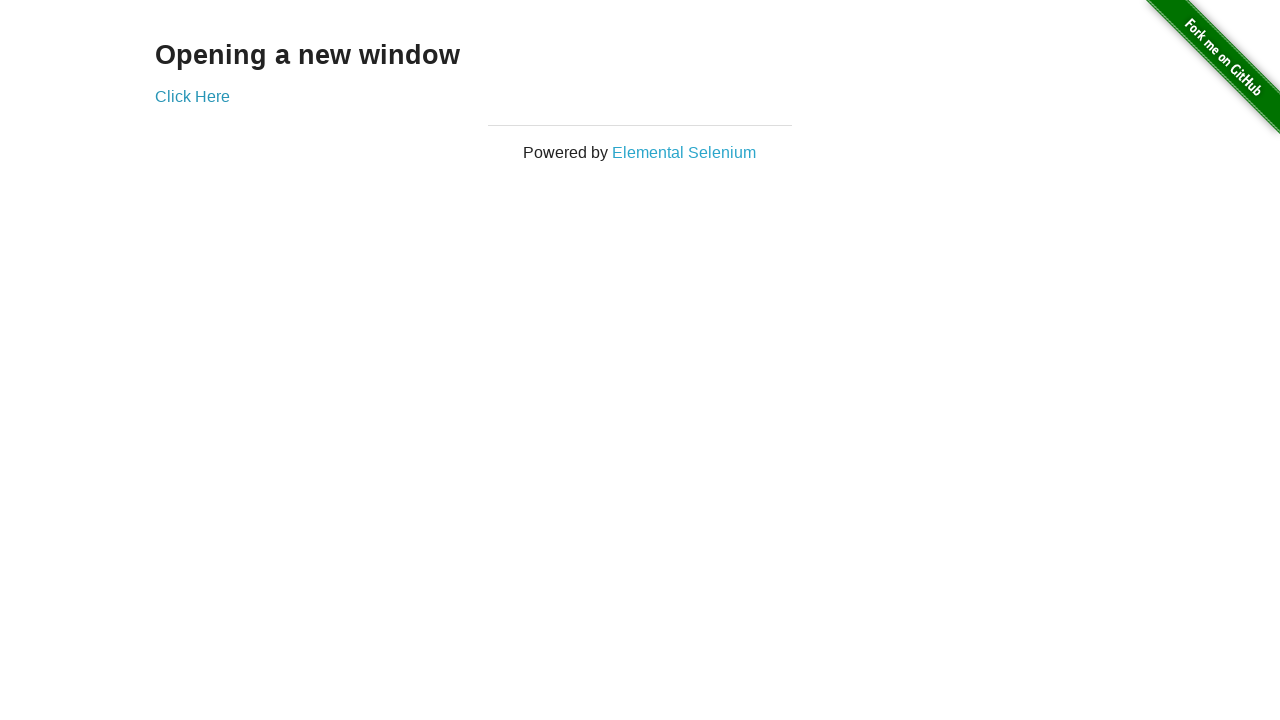

Waited for content to load in new window
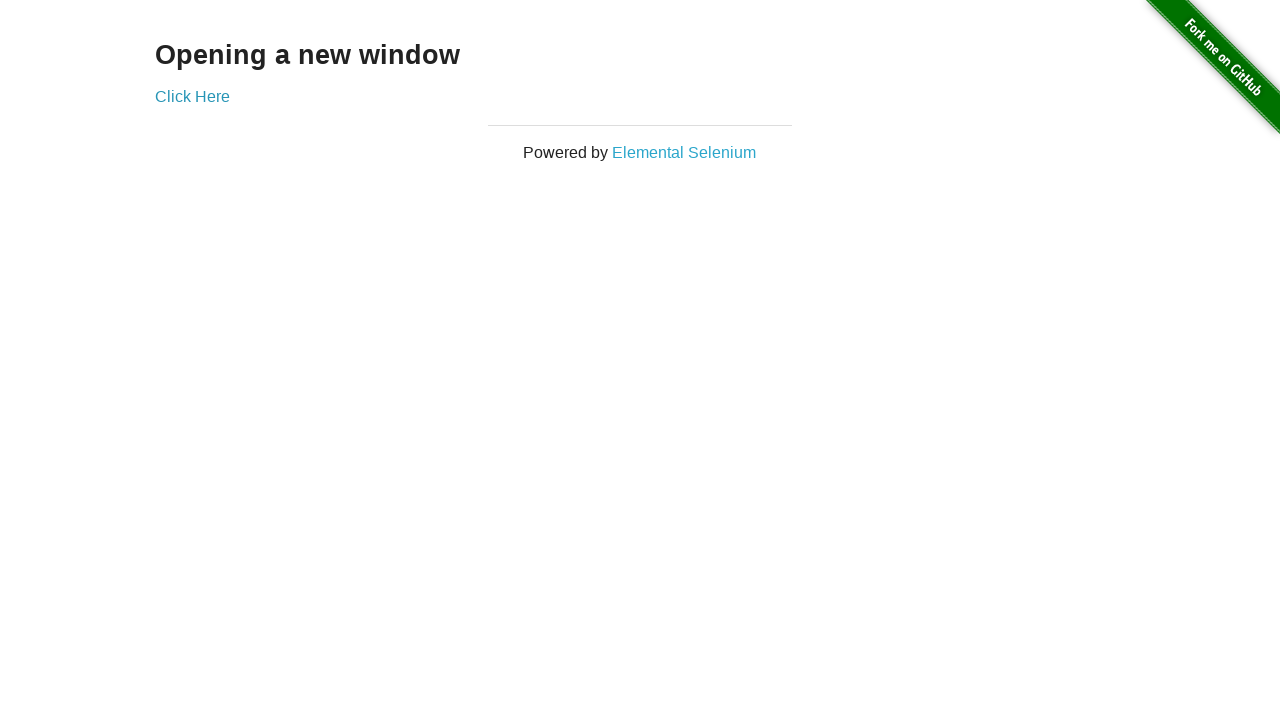

Verified 'New Window' text is present in new page content
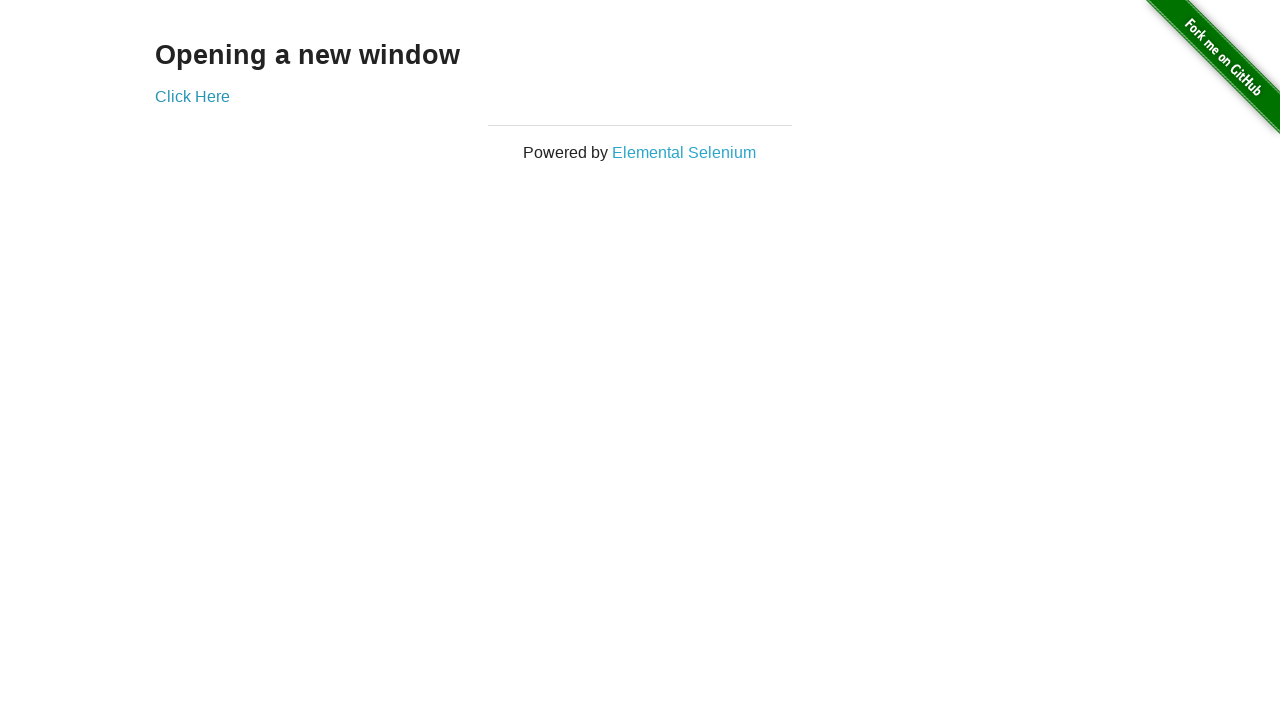

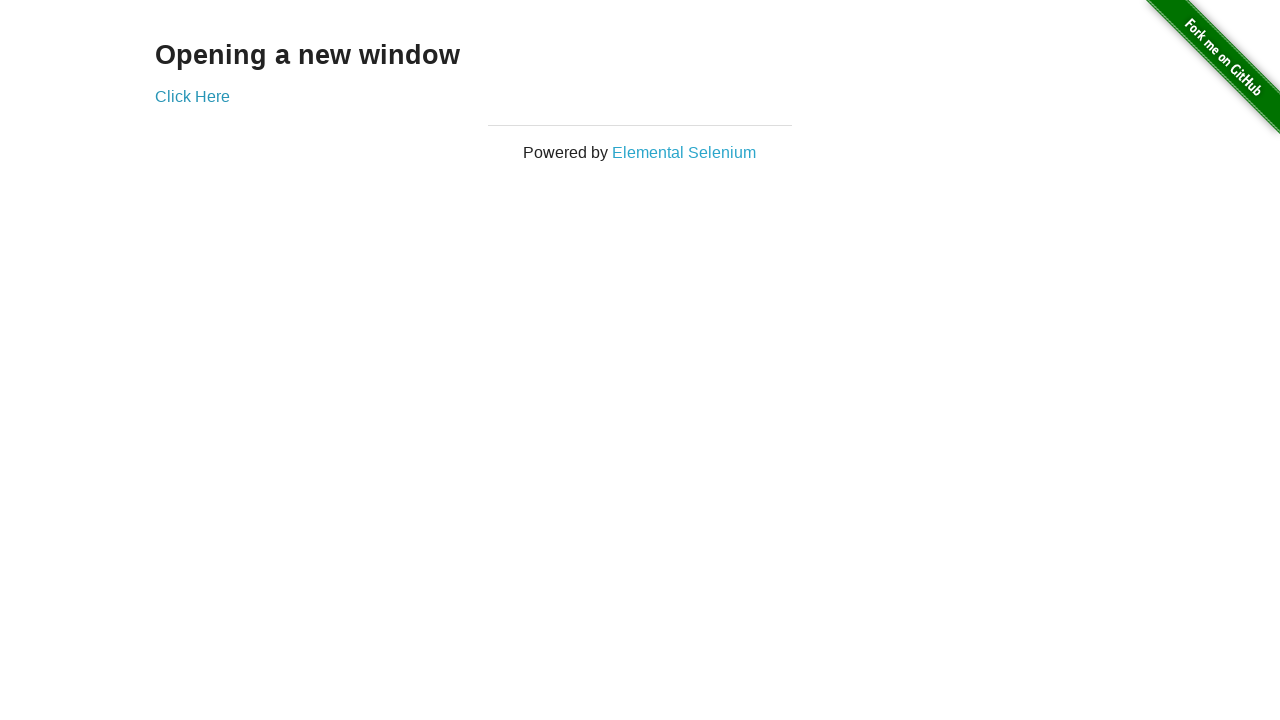